Tests dropdown selection functionality by finding and selecting a specific option from a dropdown menu

Starting URL: https://the-internet.herokuapp.com/dropdown

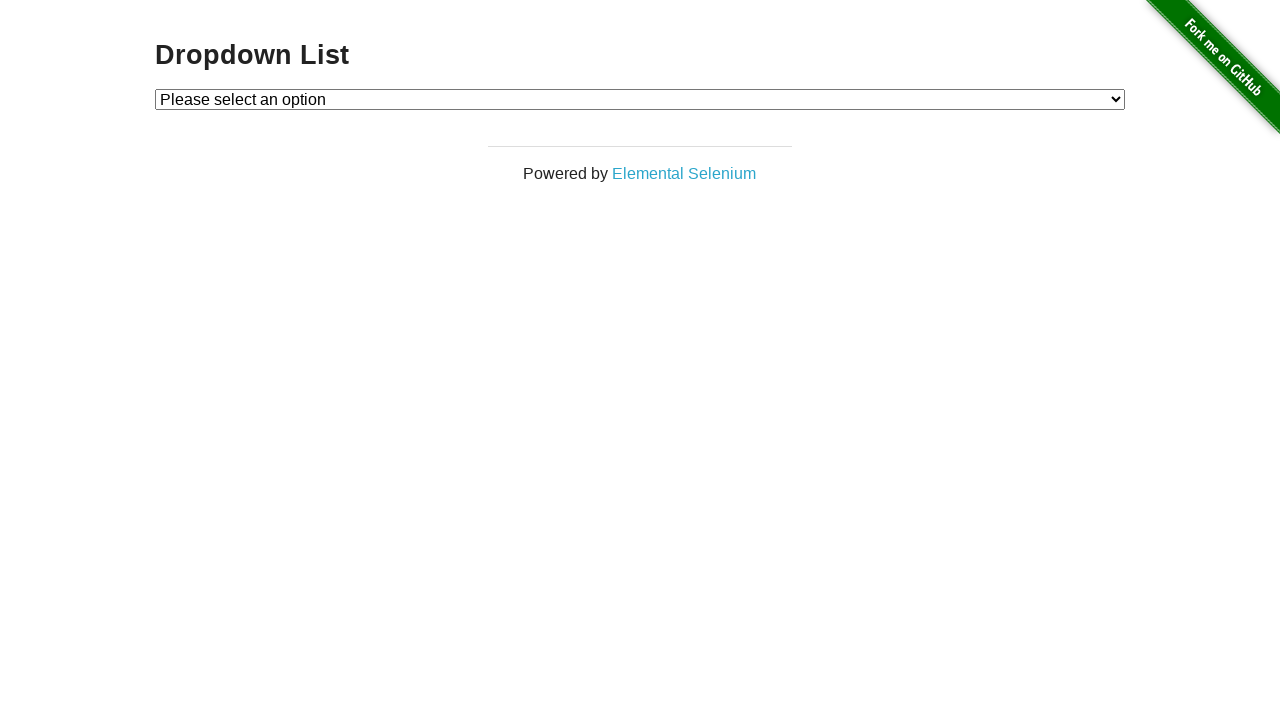

Located dropdown menu element
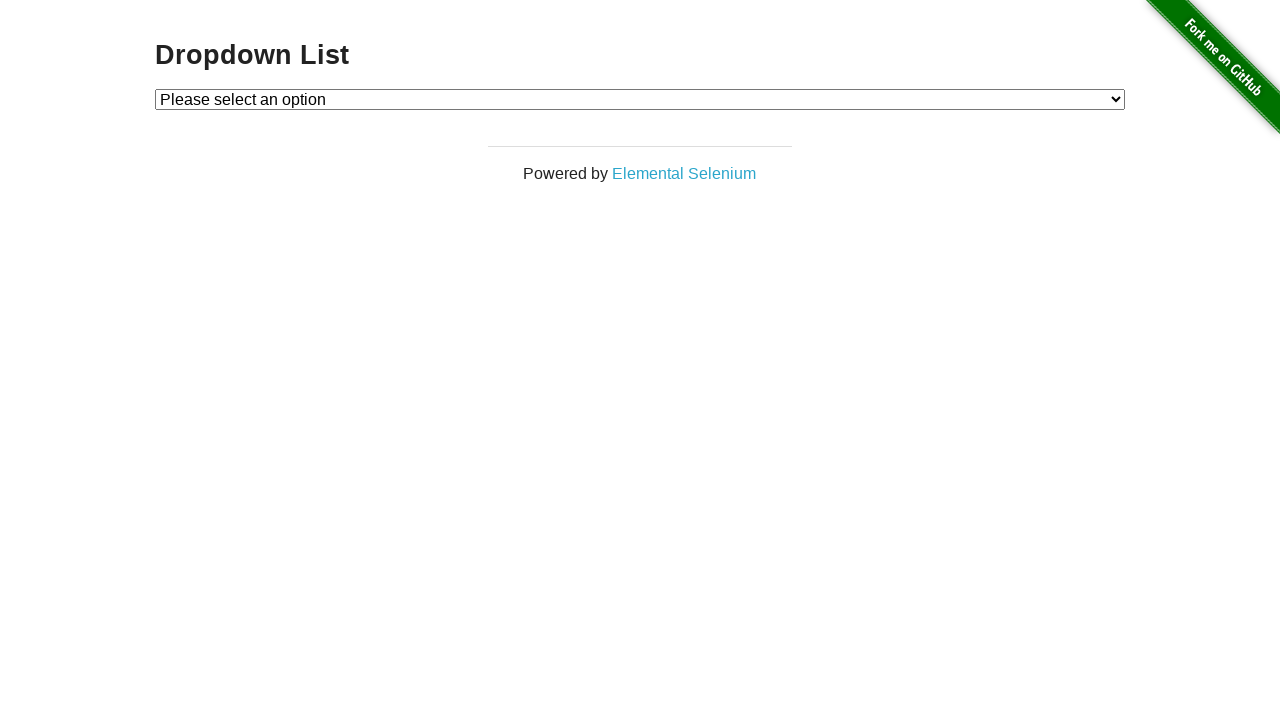

Selected 'Option 2' from dropdown menu on #dropdown
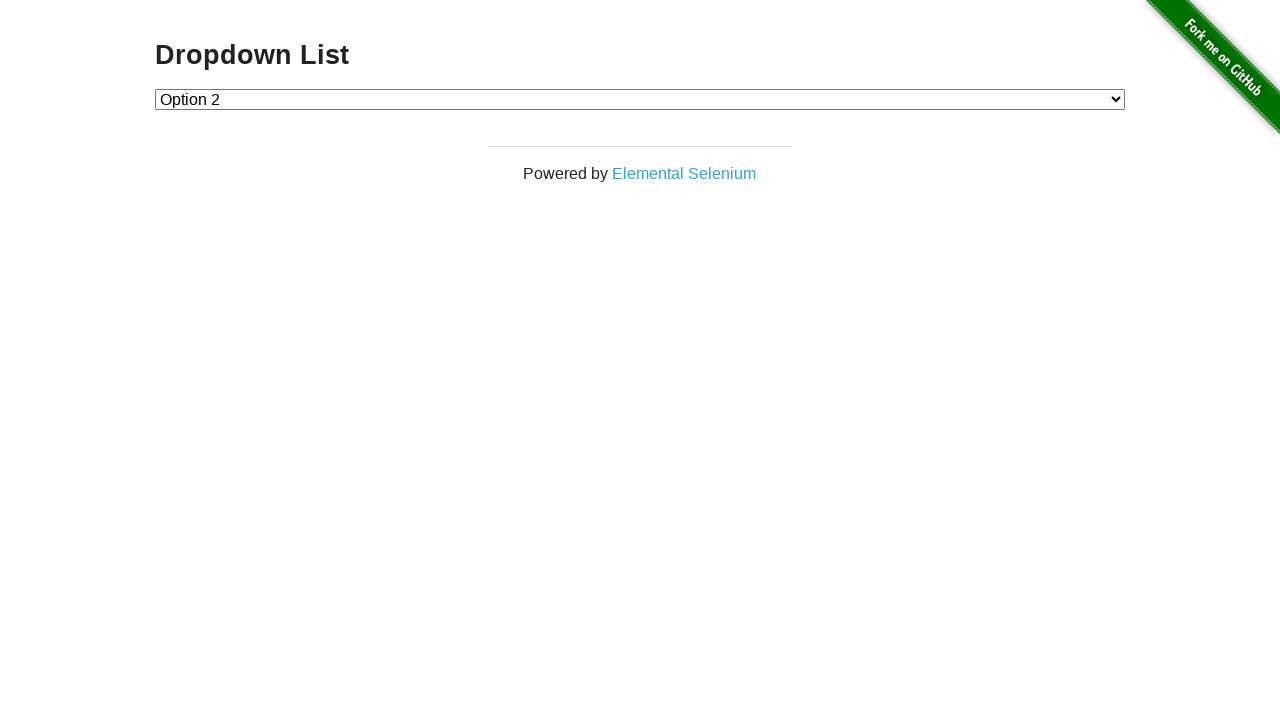

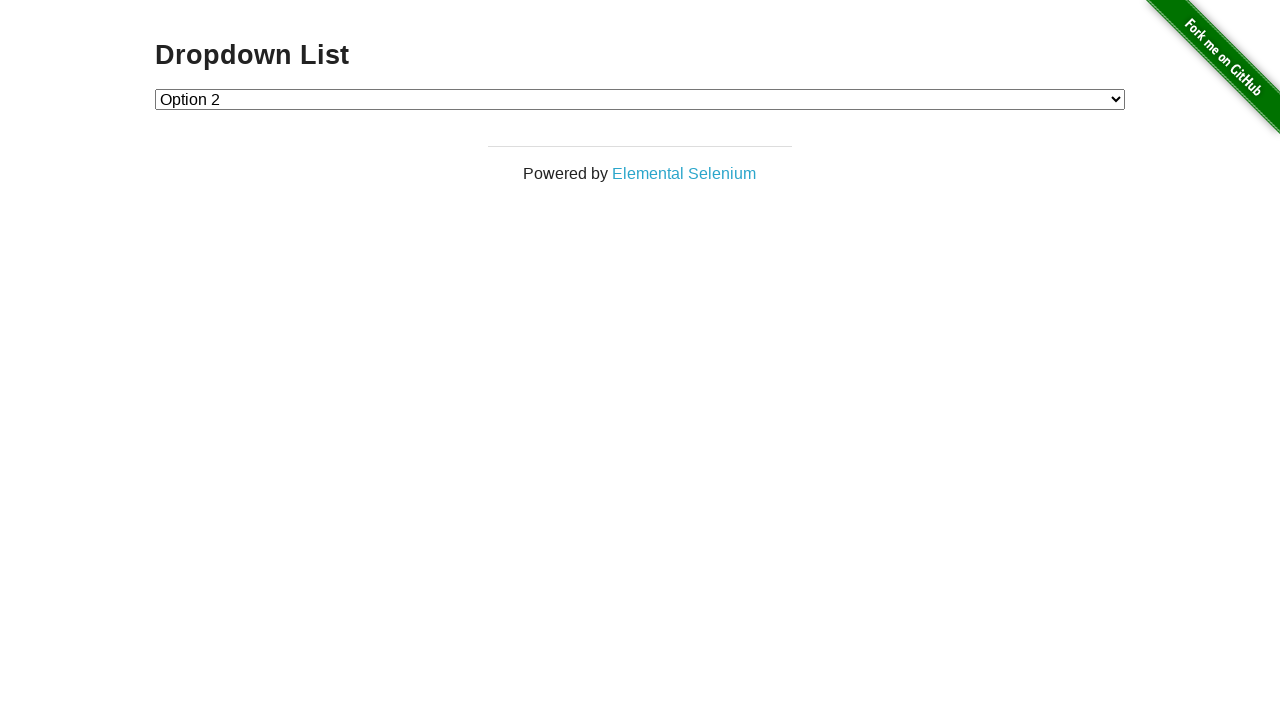